Tests dynamic loading functionality with less than 5 second wait scenario by clicking start button and verifying loaded content

Starting URL: https://automationfc.github.io/dynamic-loading/

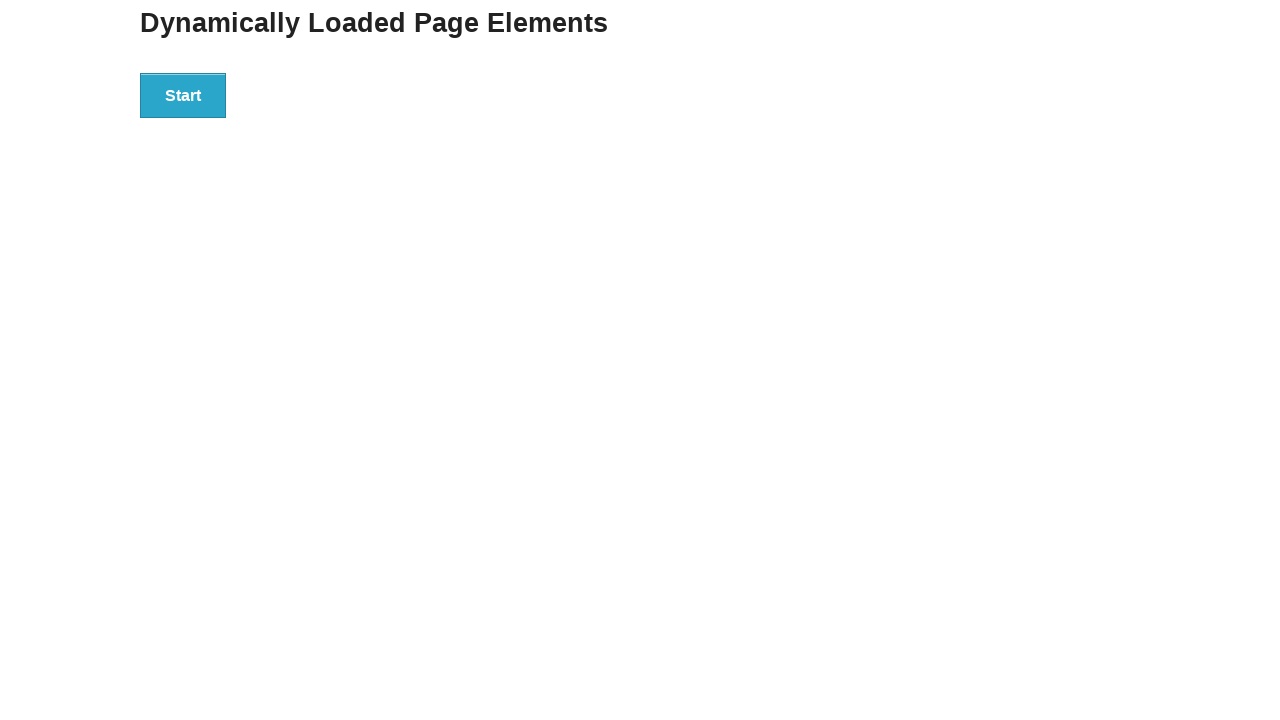

Navigated to dynamic loading test page
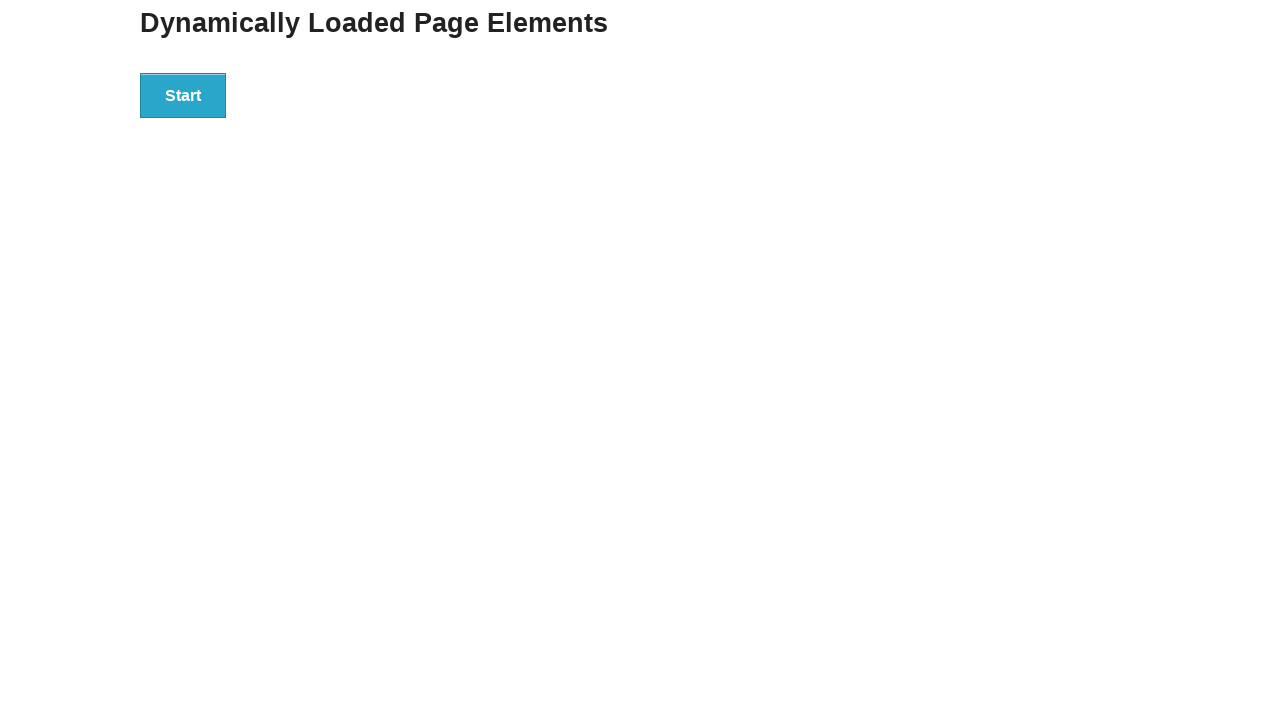

Clicked start button to trigger dynamic loading at (183, 95) on div#start > button
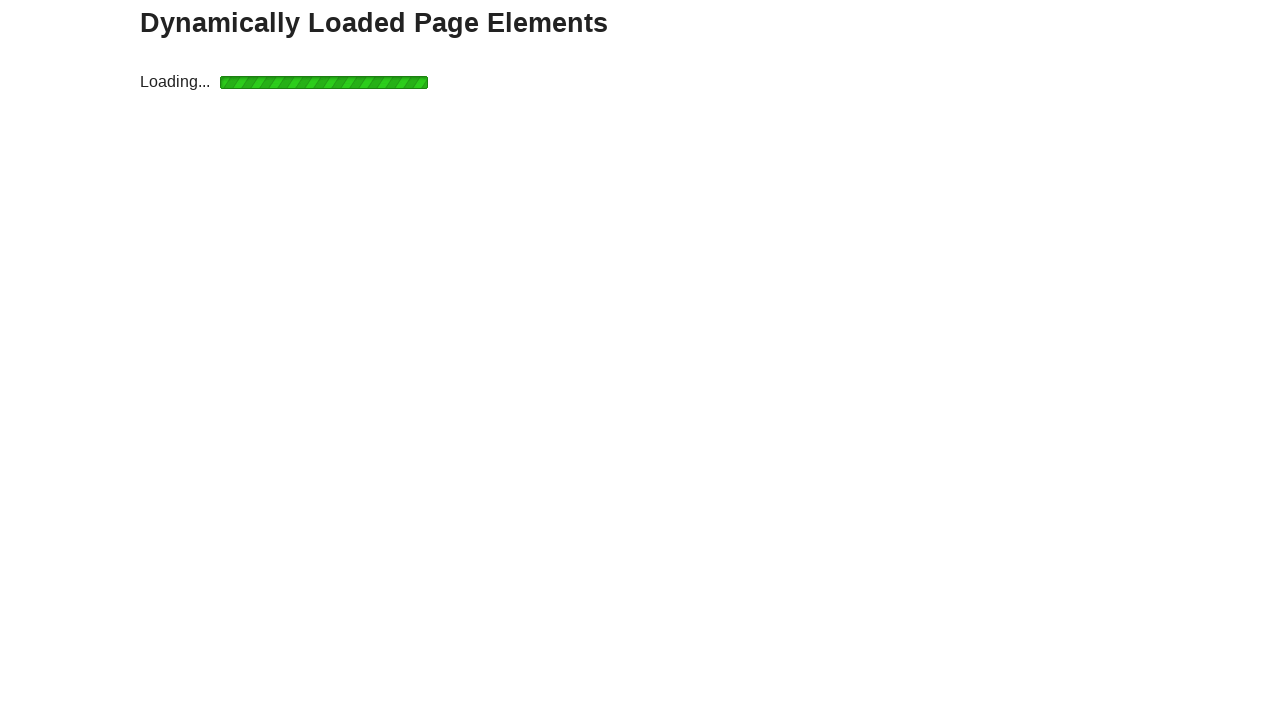

Waited for loaded content to appear (Hello World! heading)
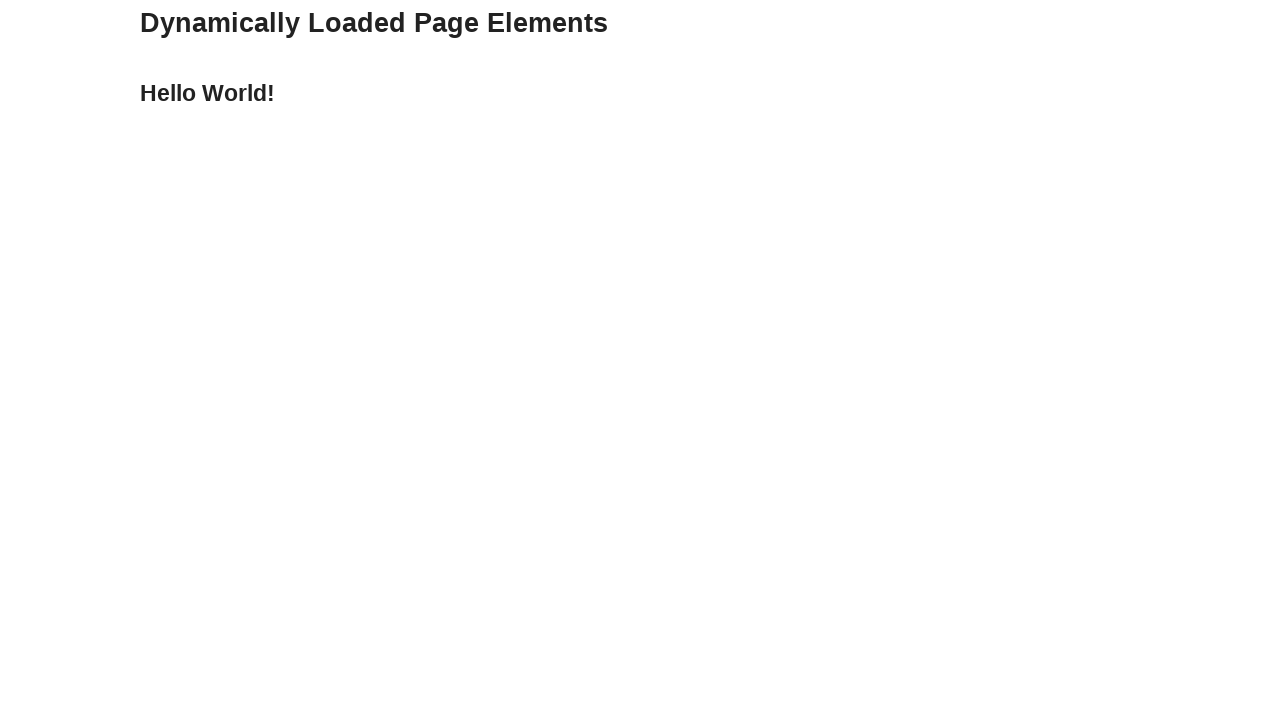

Verified loaded text content equals 'Hello World!'
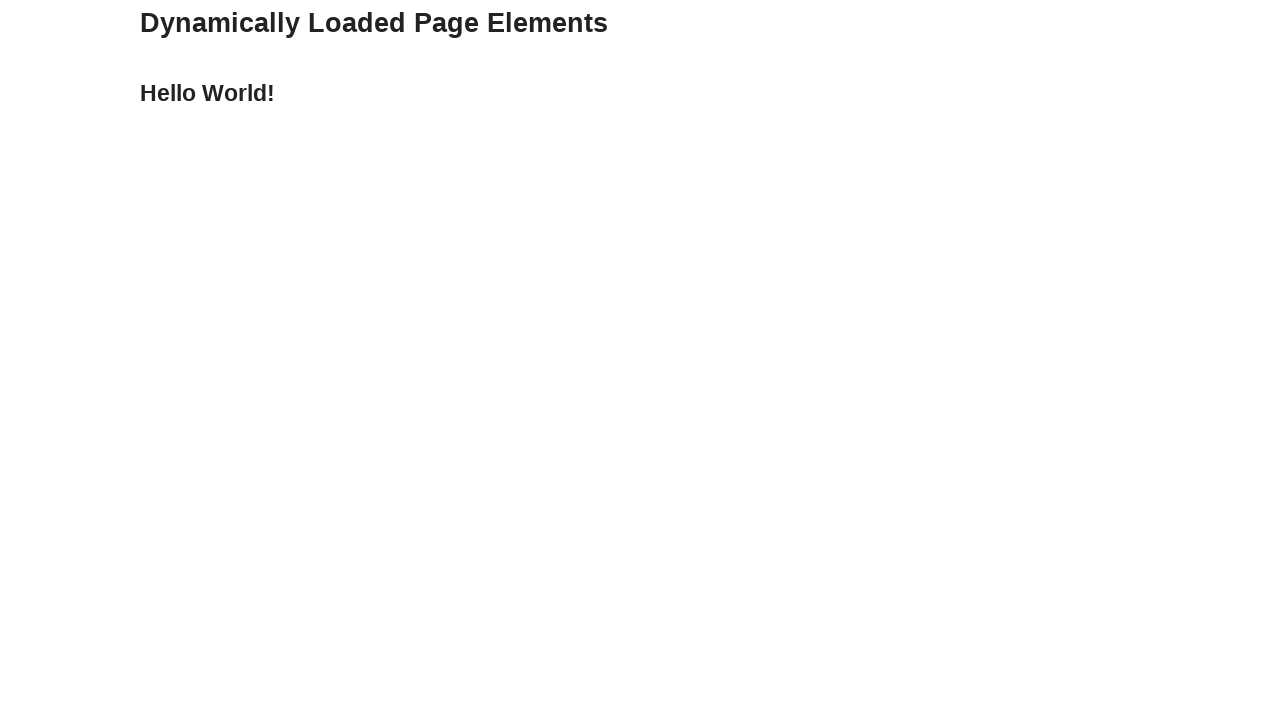

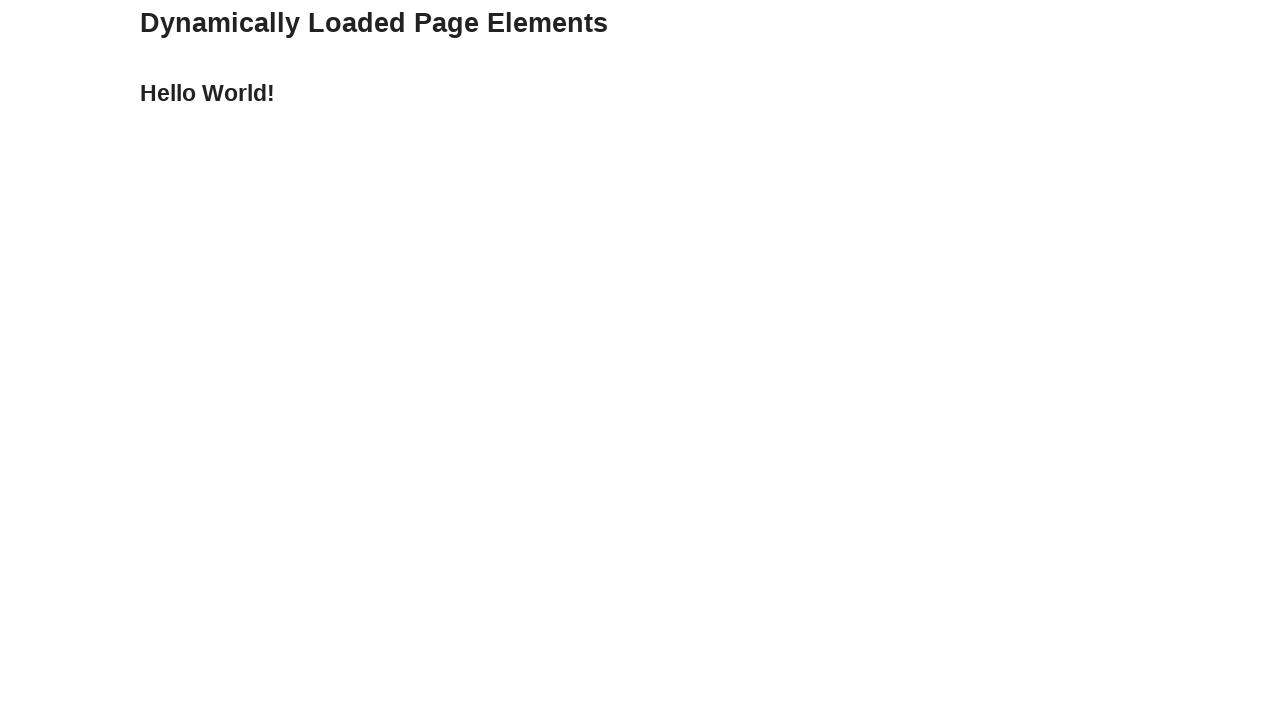